Tests mortgage payment calculation with 5% interest rate and 15-year term (Edge variant).

Starting URL: https://www.mortgagecalculator.org/

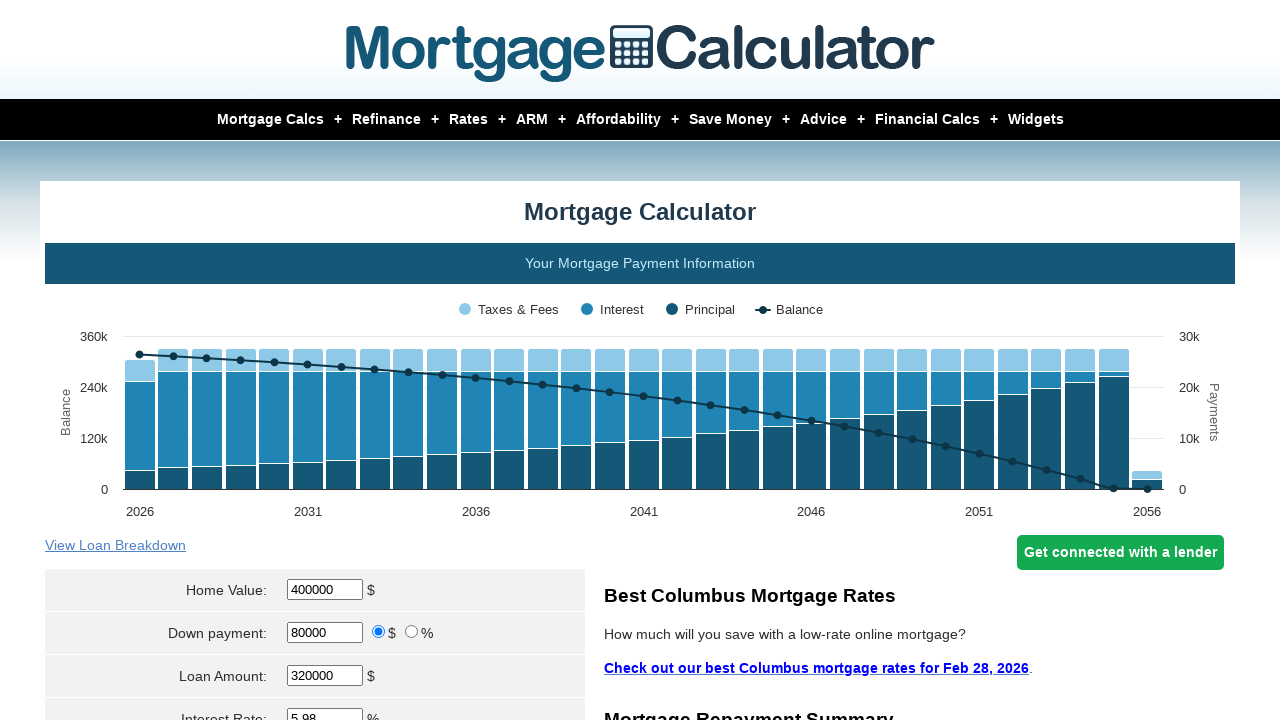

Scrolled down 300px to view calculator form
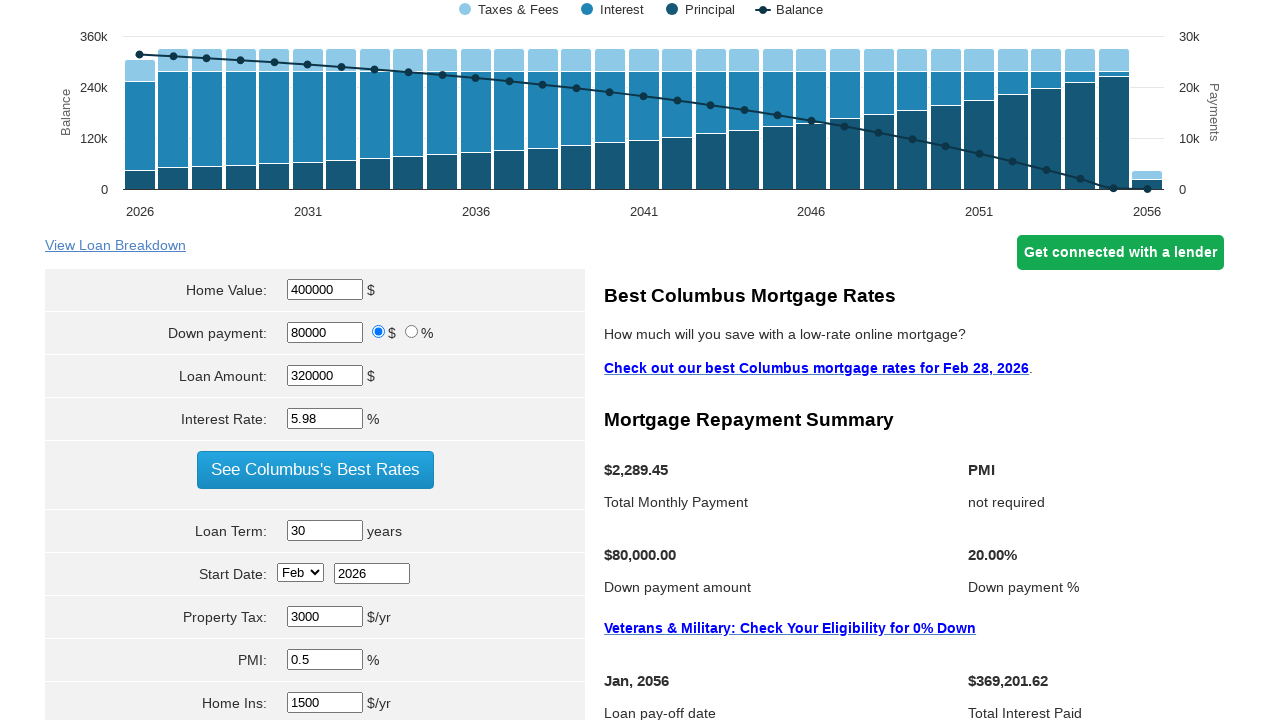

Cleared home value field on input[name='param[homevalue]']
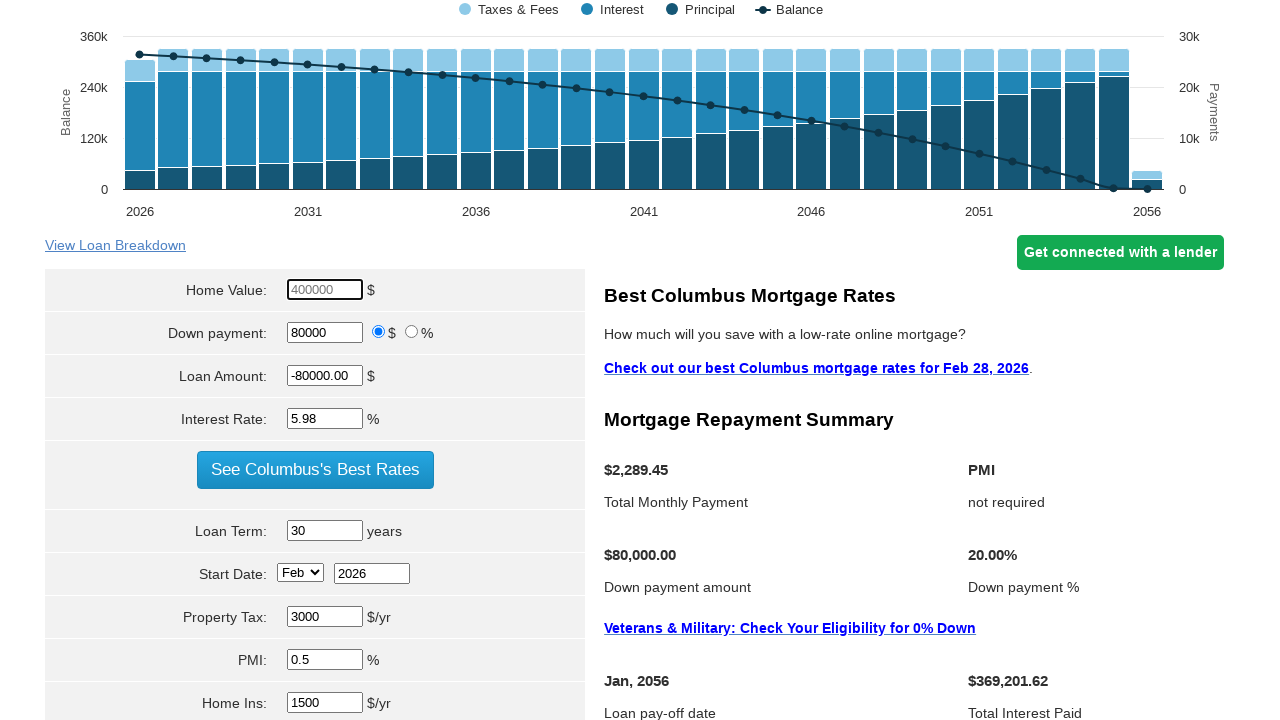

Entered home value: $200,000 on input[name='param[homevalue]']
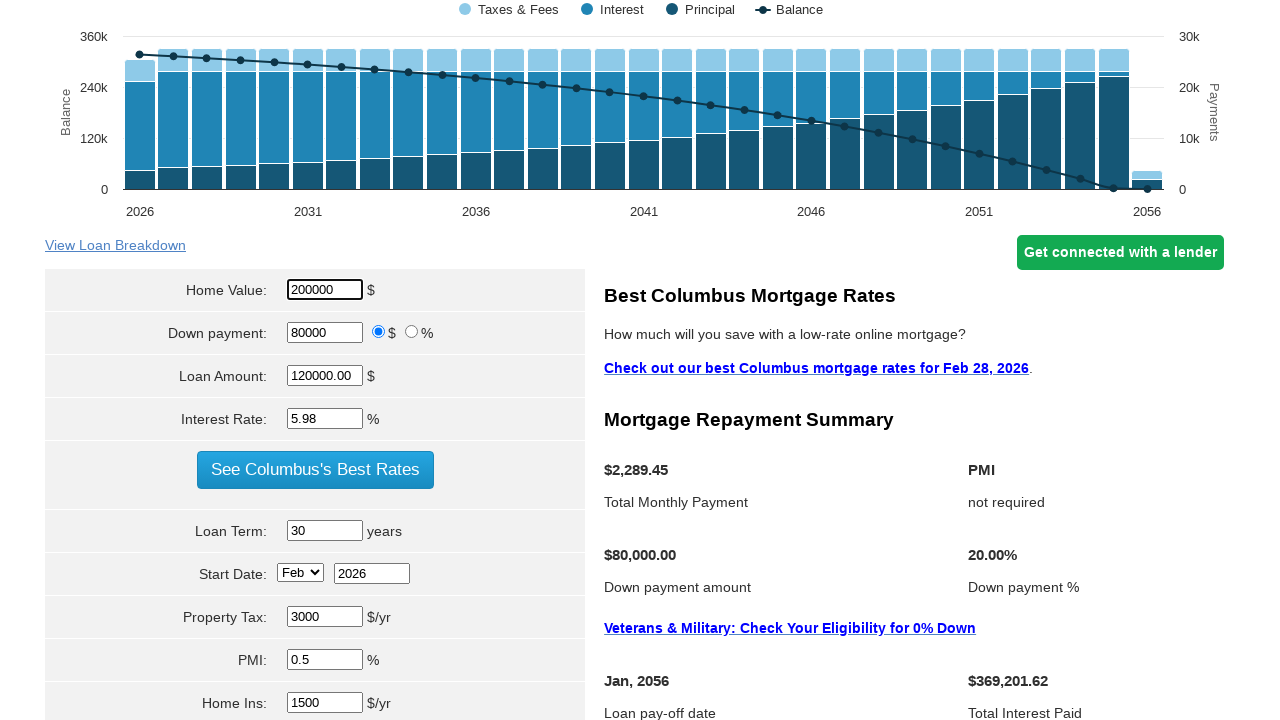

Cleared principal field on input[name='param[principal]']
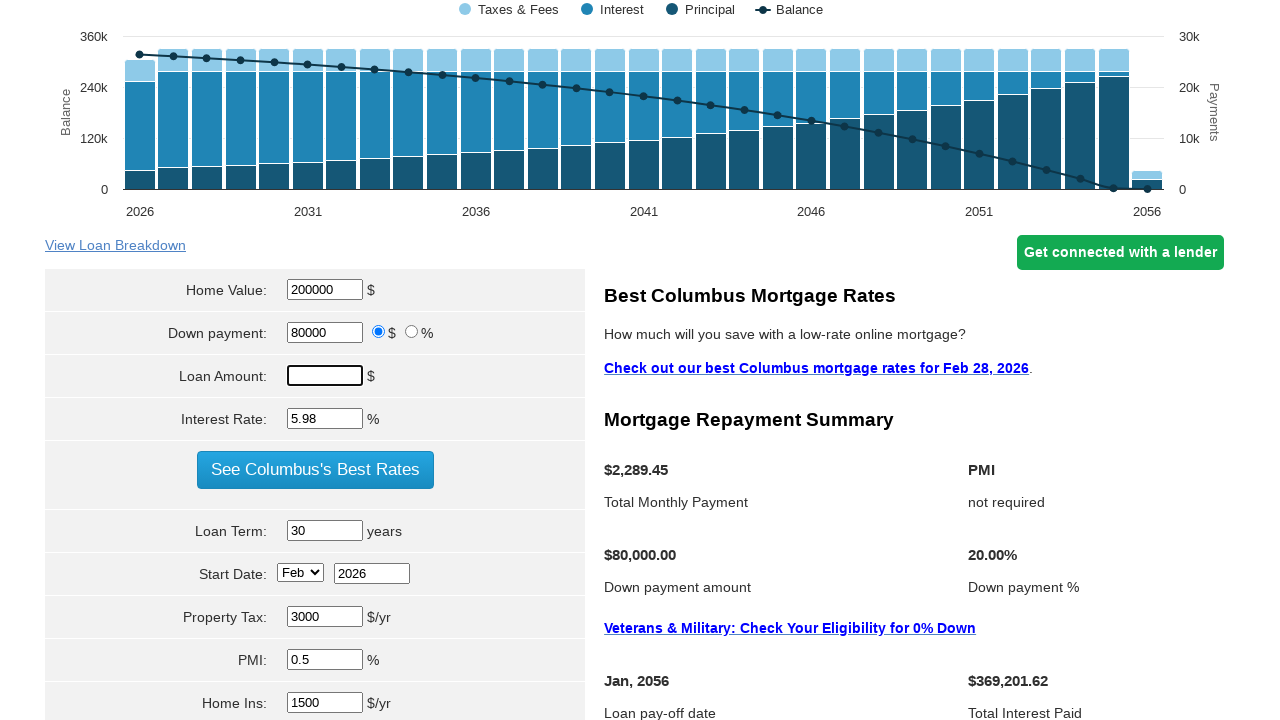

Entered principal: $100,000 on input[name='param[principal]']
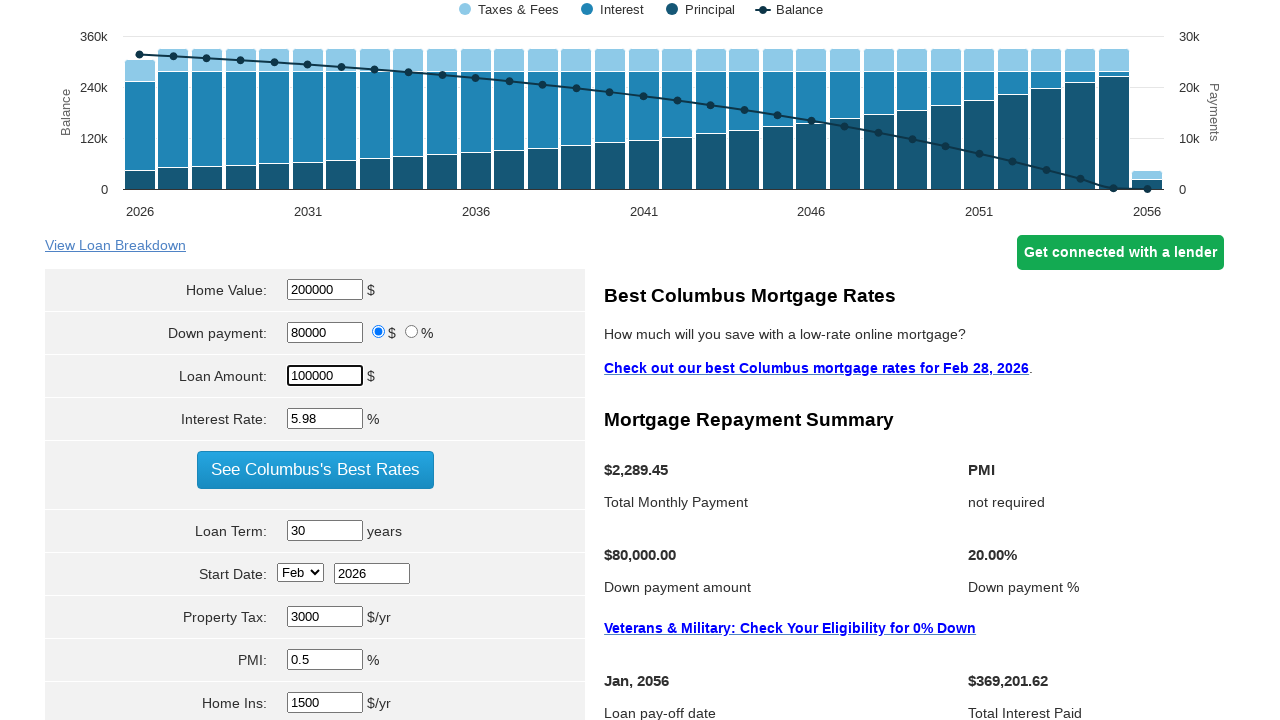

Cleared interest rate field on input[name='param[interest_rate]']
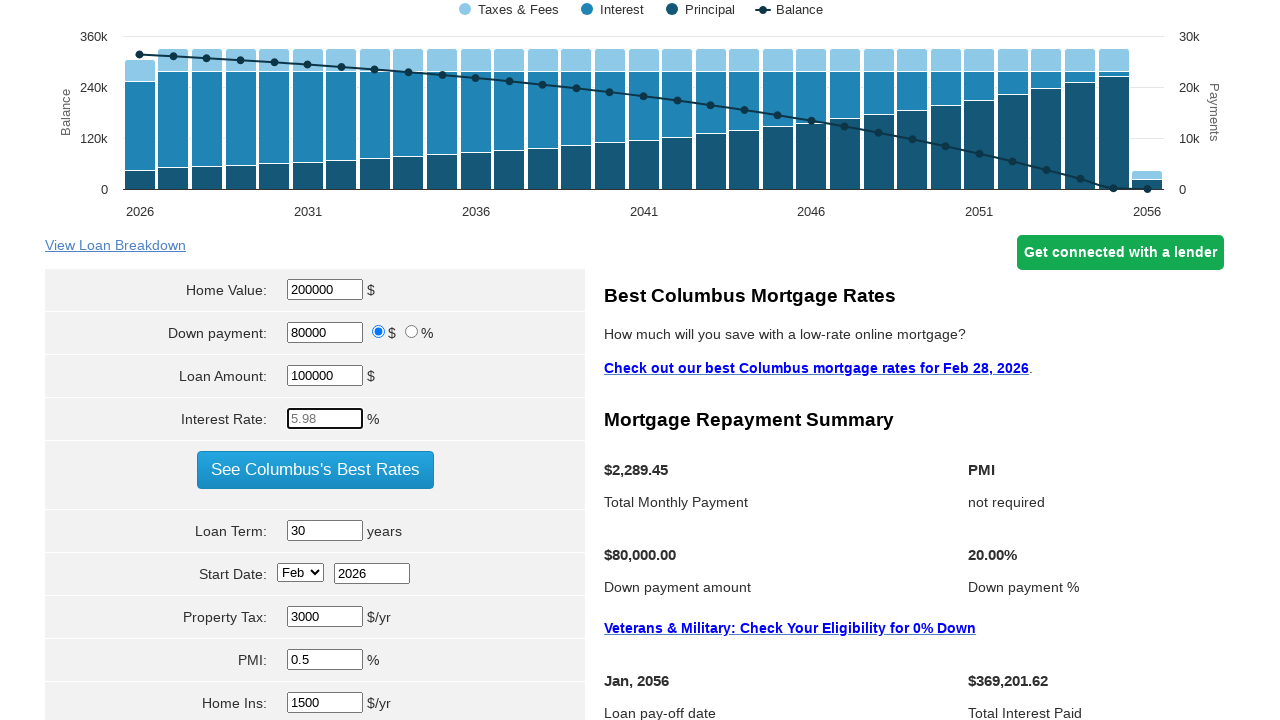

Entered interest rate: 5% on input[name='param[interest_rate]']
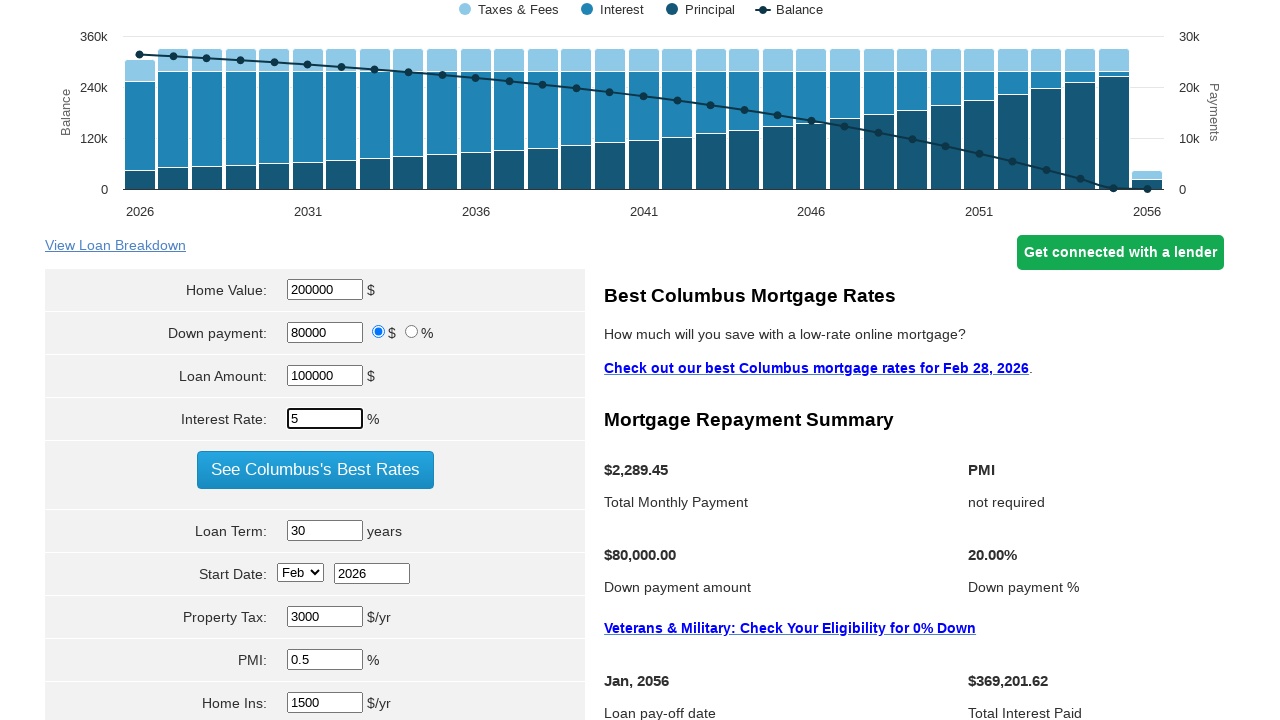

Cleared loan term field on input[name='param[term]']
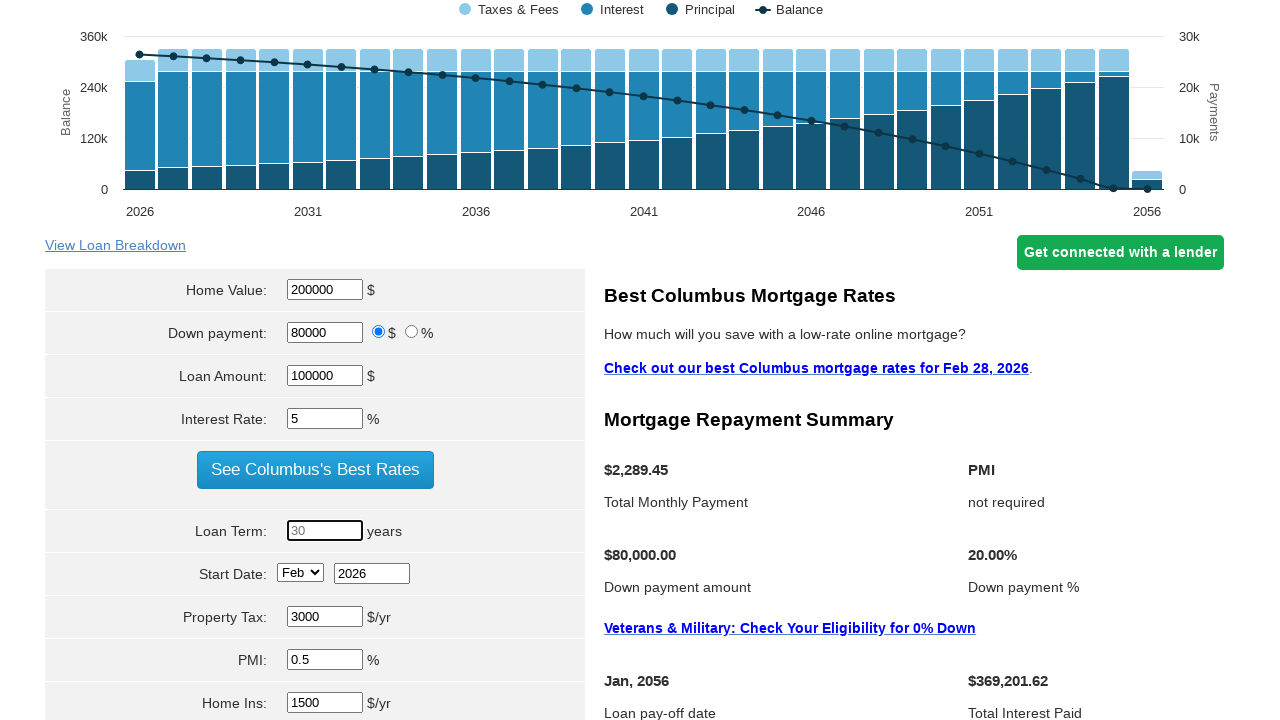

Entered loan term: 15 years on input[name='param[term]']
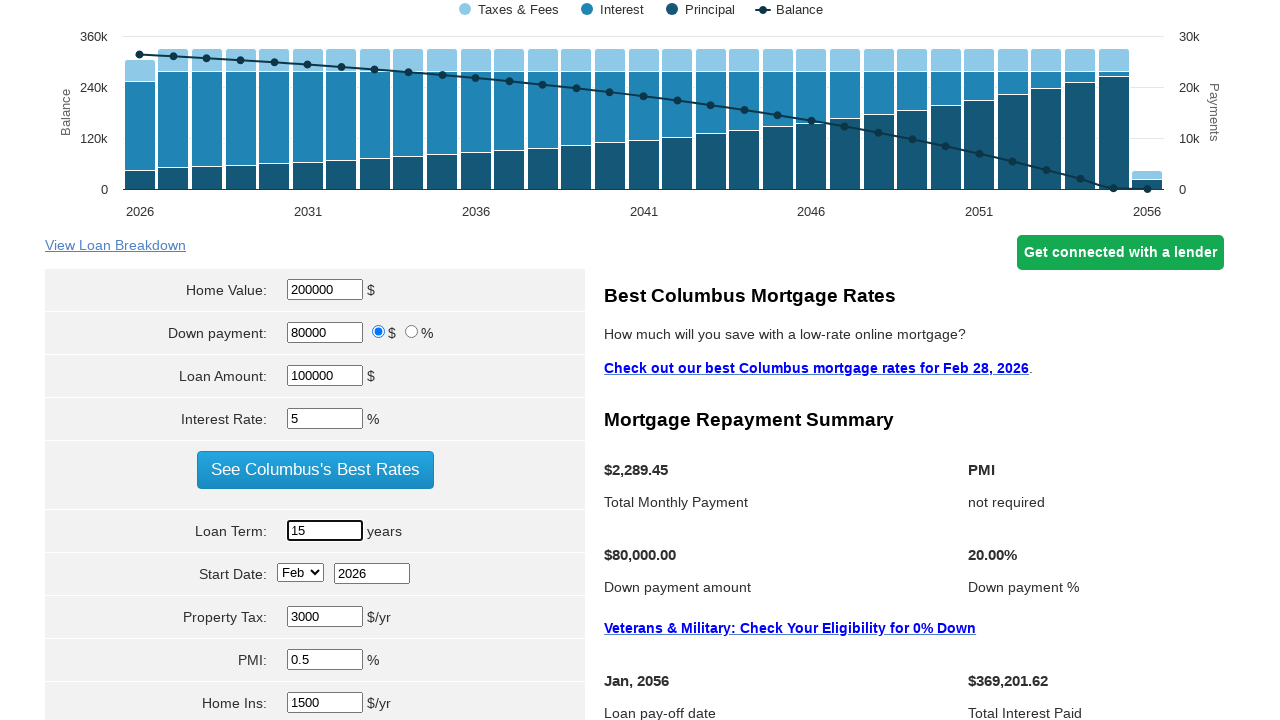

Cleared property tax field on input[name='param[property_tax]']
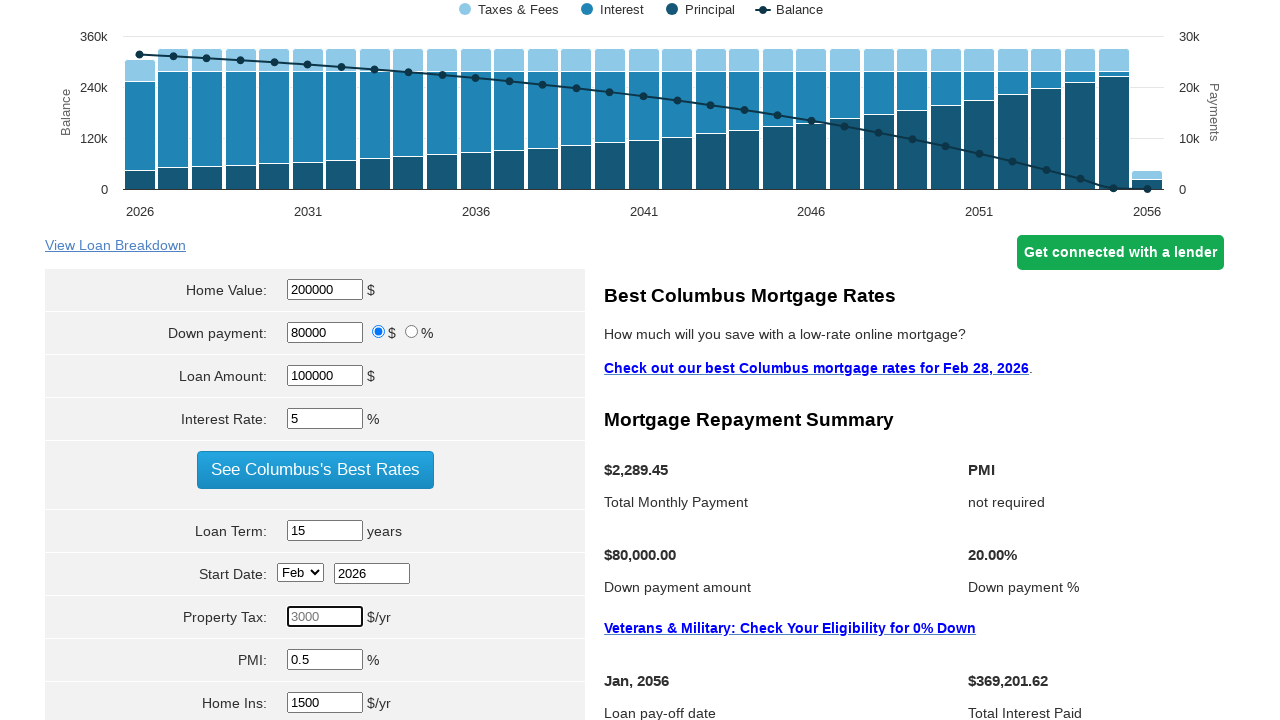

Entered property tax rate: 4.7% on input[name='param[property_tax]']
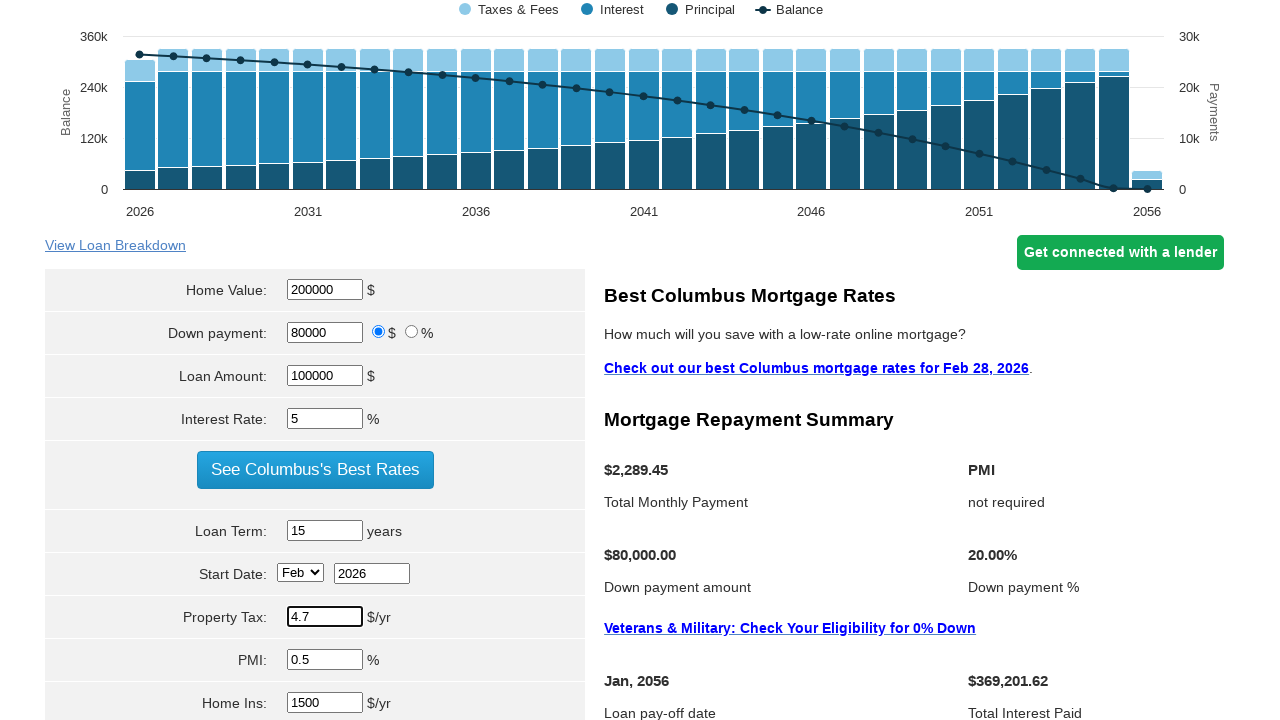

Cleared PMI field on input[name='param[pmi]']
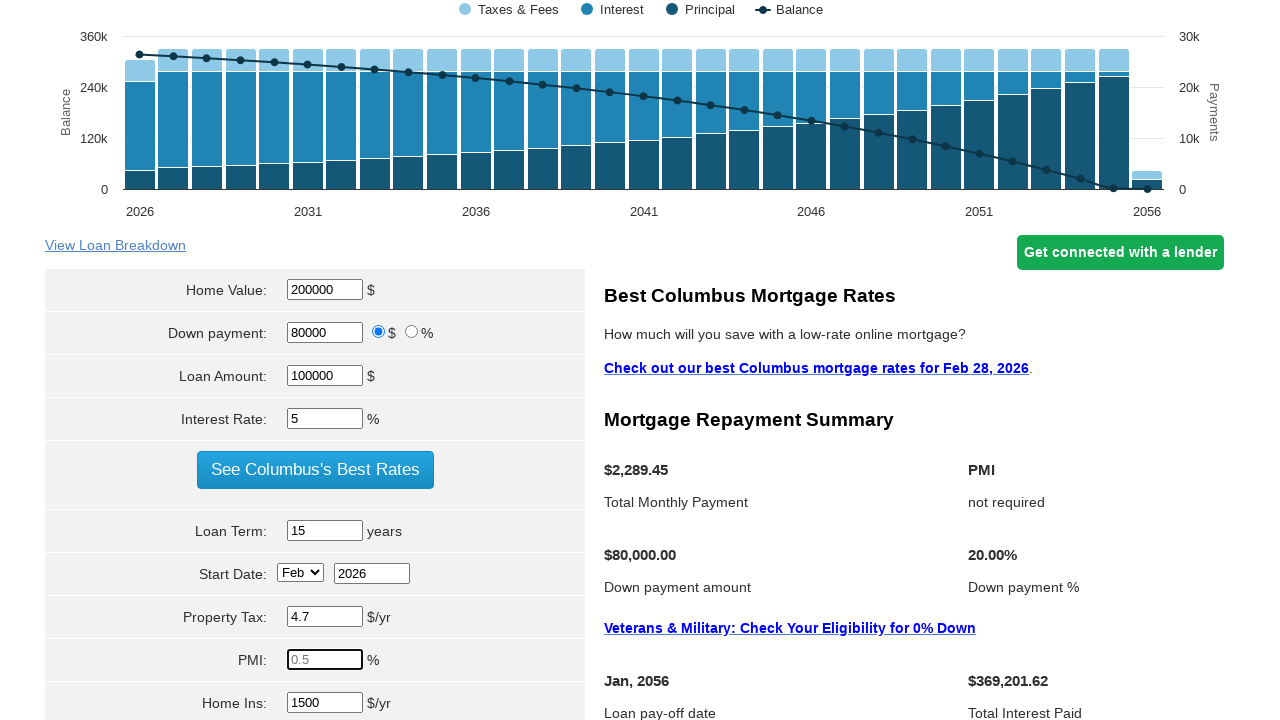

Entered PMI rate: 1.26% on input[name='param[pmi]']
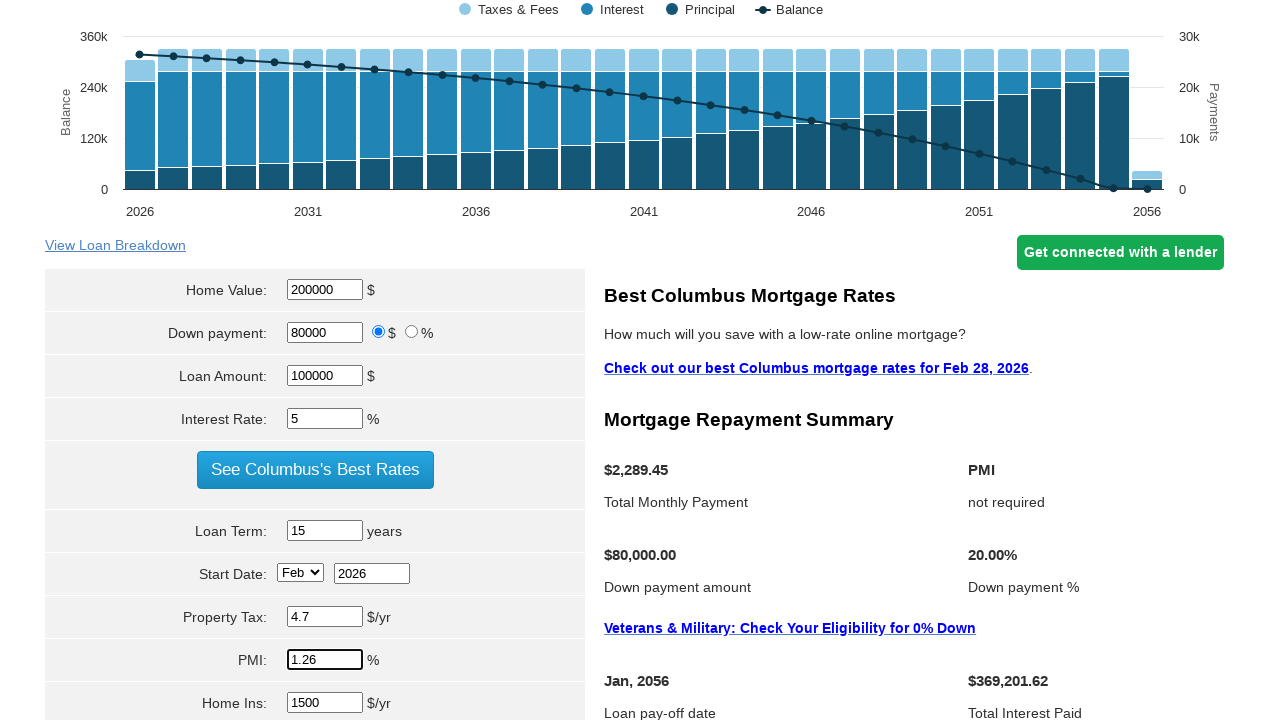

Cleared homeowners insurance field on input[name='param[hoi]']
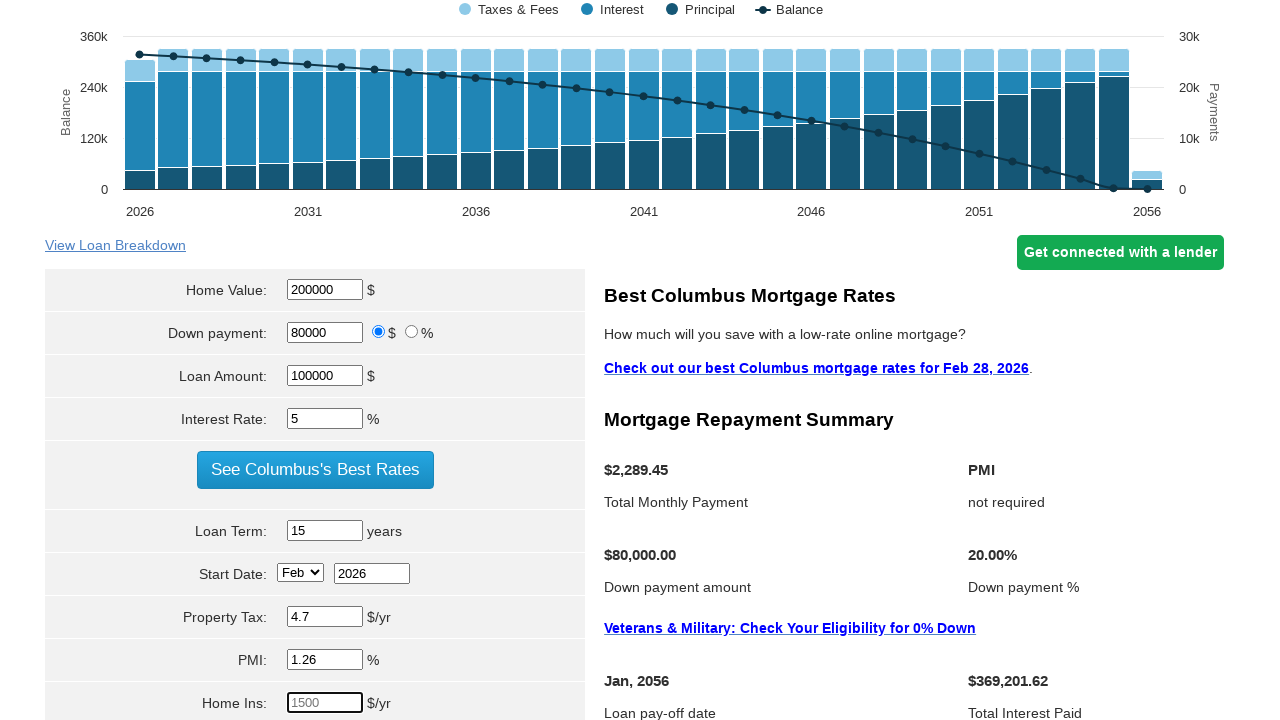

Entered homeowners insurance: $1,500 on input[name='param[hoi]']
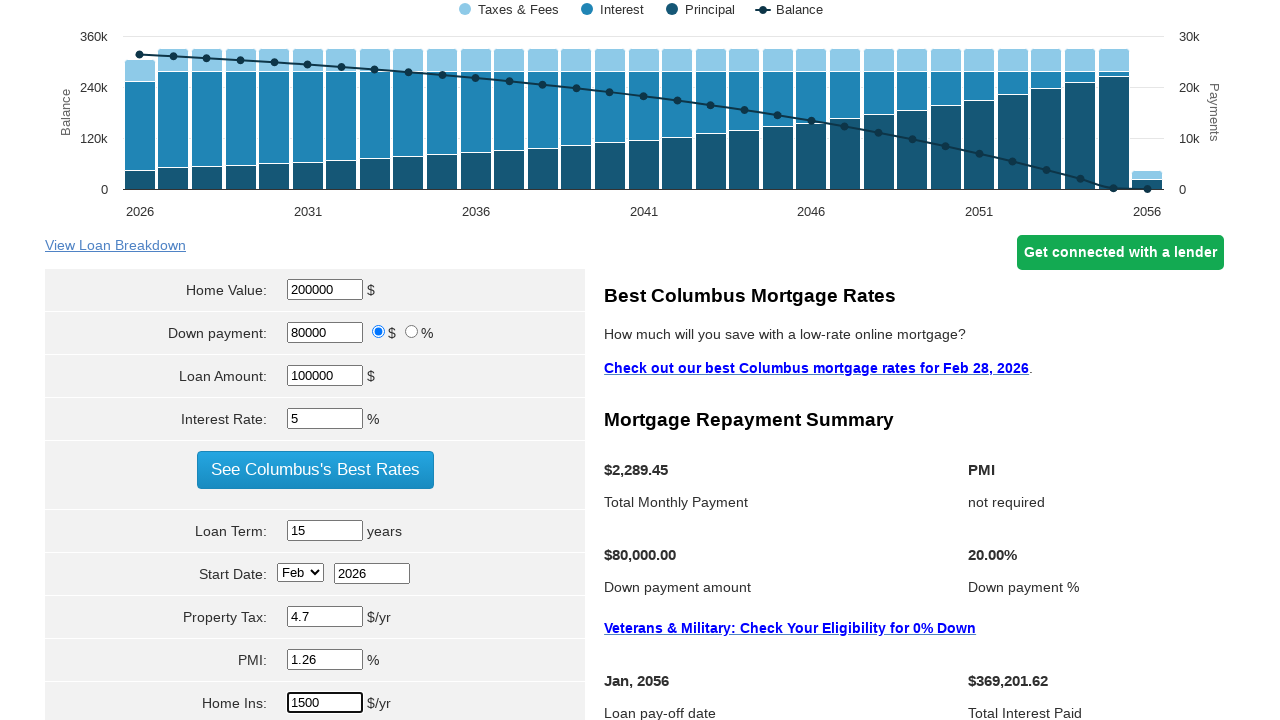

Clicked Calculate button to compute mortgage payment at (315, 360) on input[name='cal']
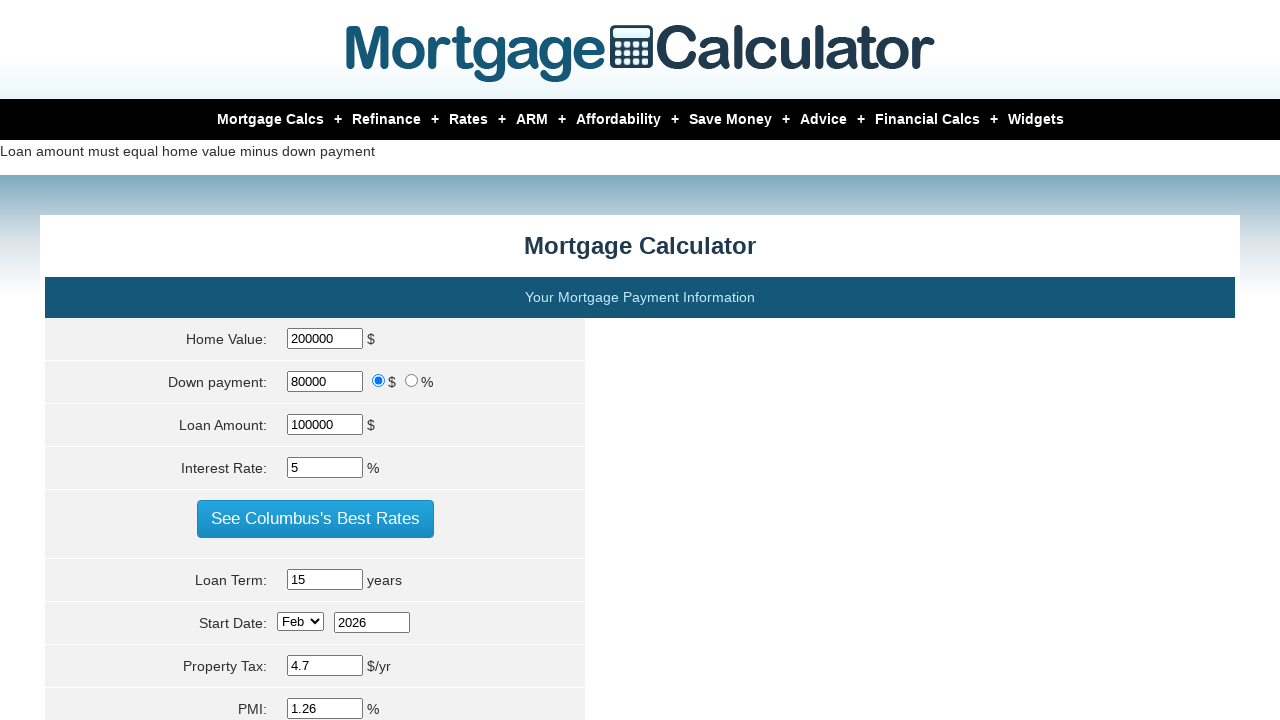

Waited 3 seconds for calculation results to load
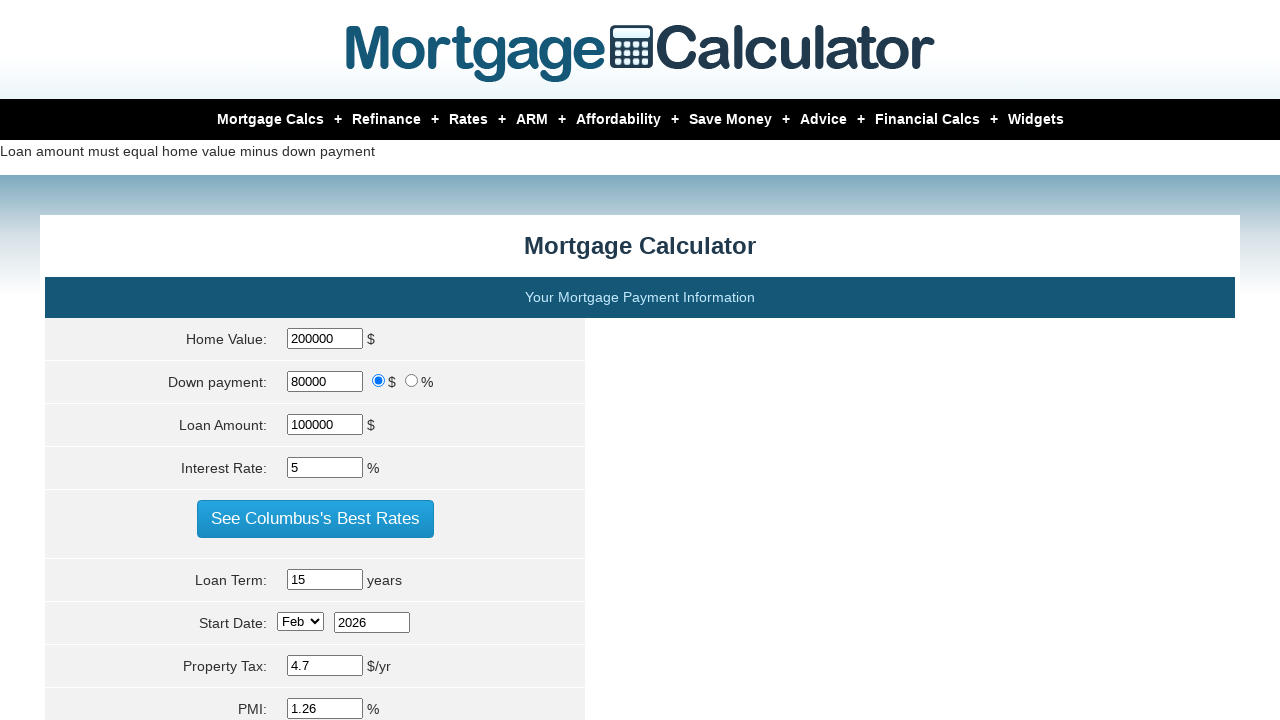

Scrolled down 300px to view calculation results
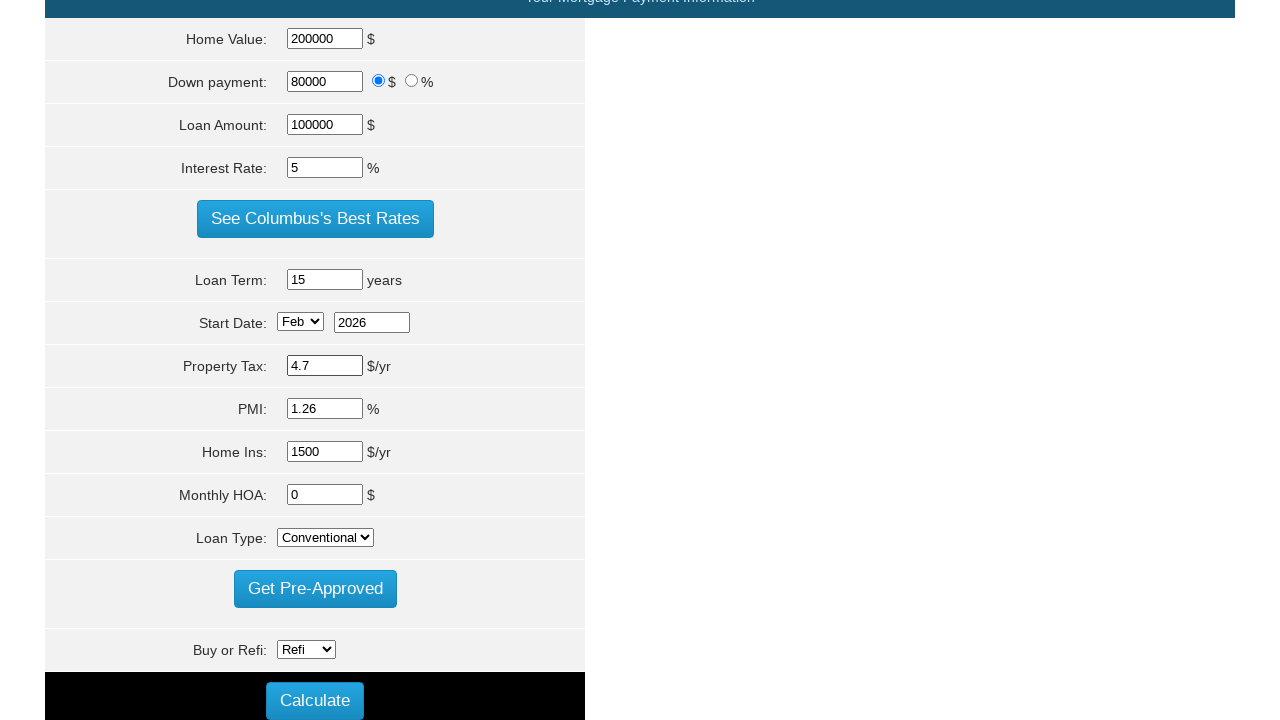

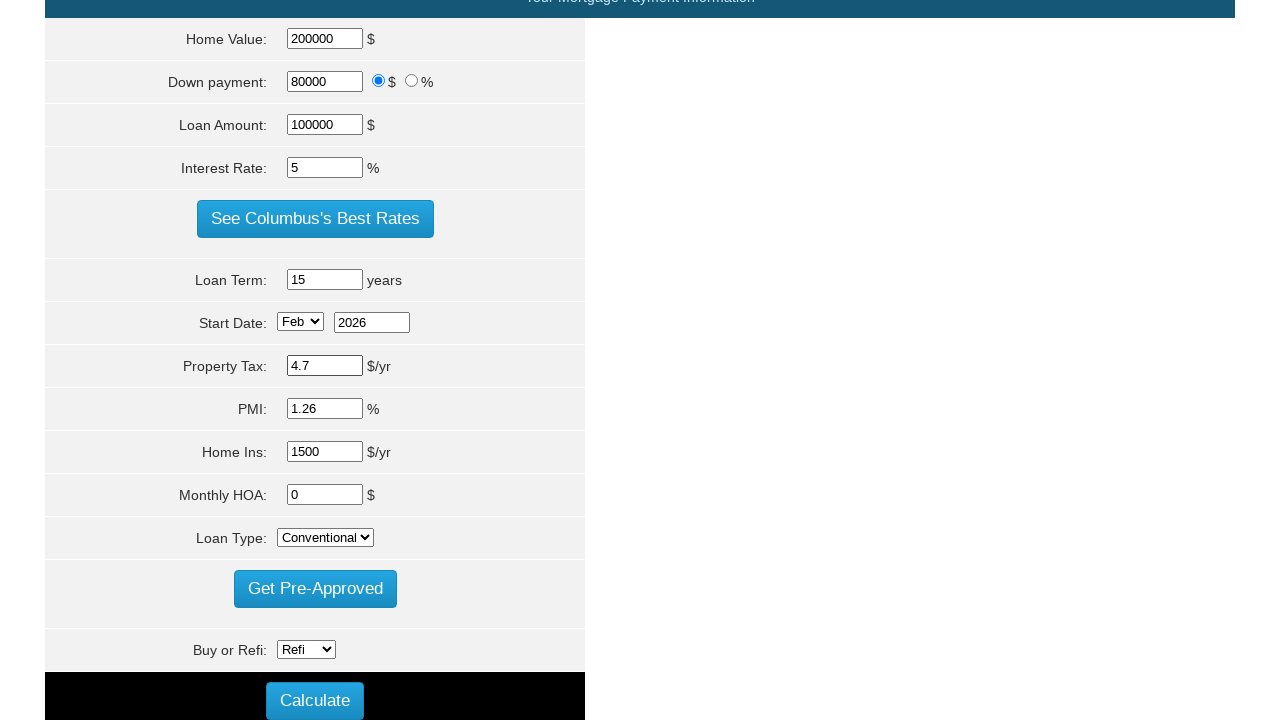